Tests form filling using keyboard navigation by entering registration details and tabbing through fields

Starting URL: https://naveenautomationlabs.com/opencart/index.php?route=account/register

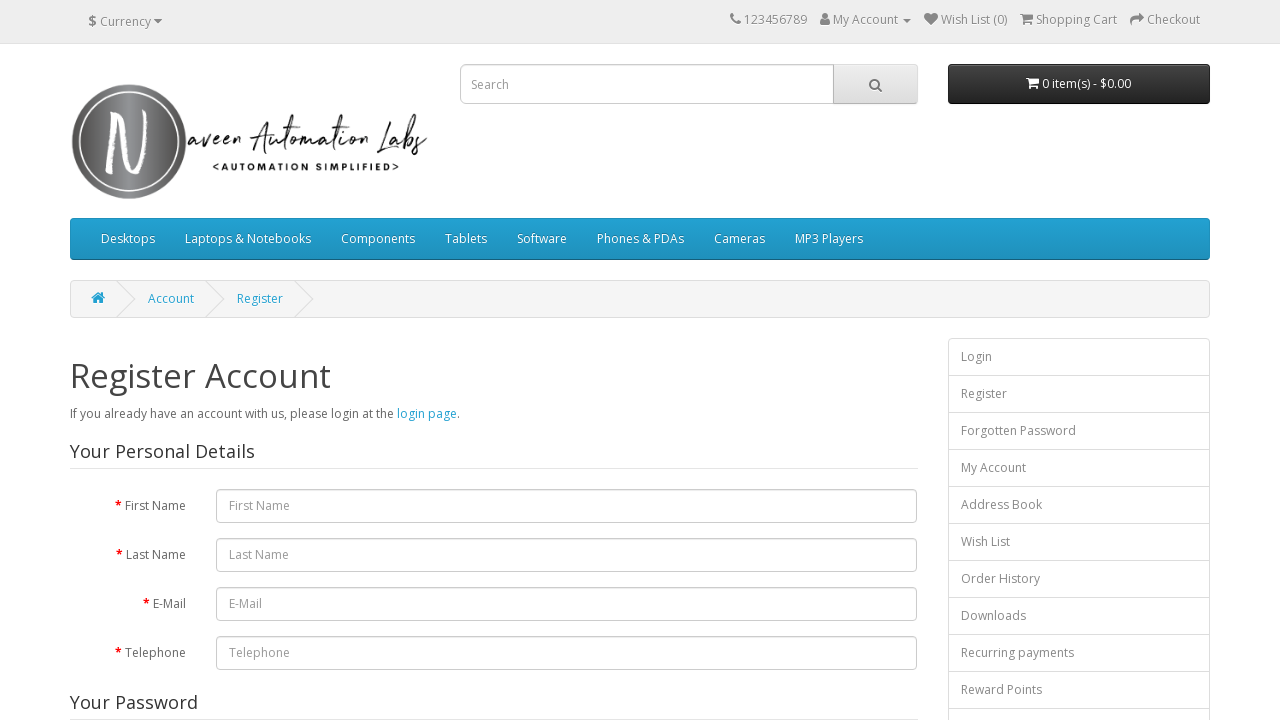

Filled first name field with 'abhi' on #input-firstname
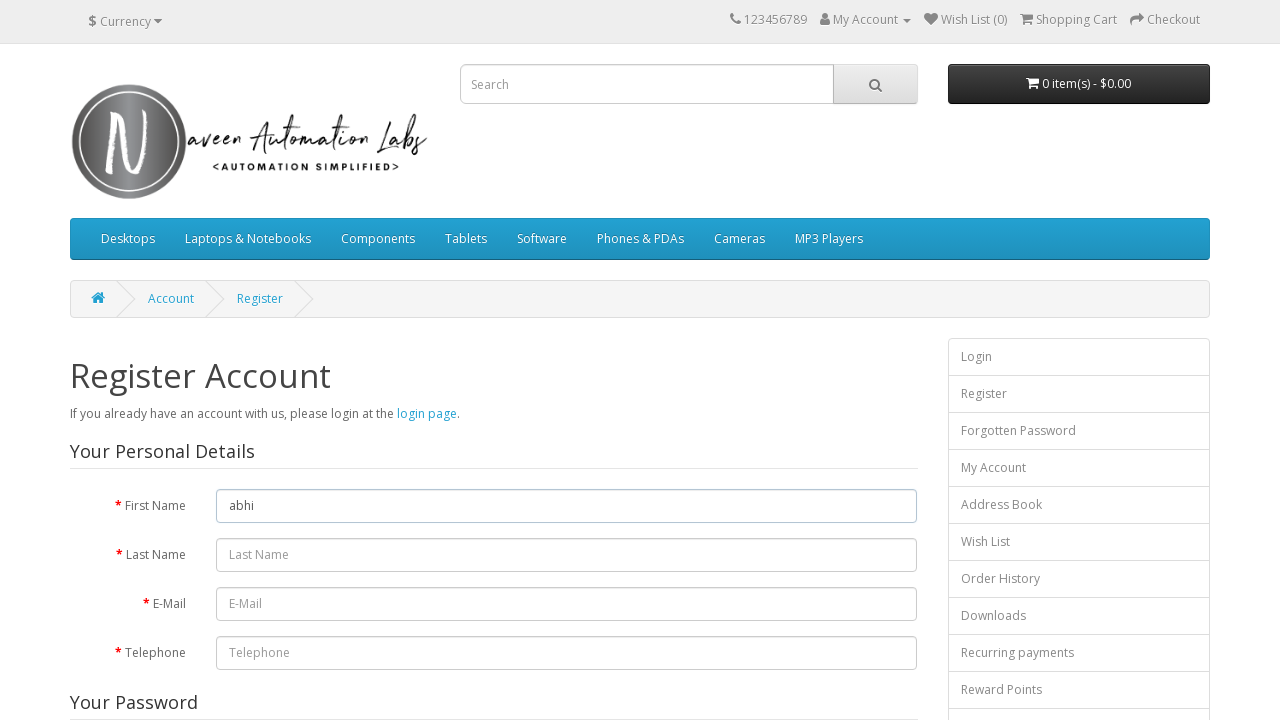

Pressed Tab to navigate to last name field
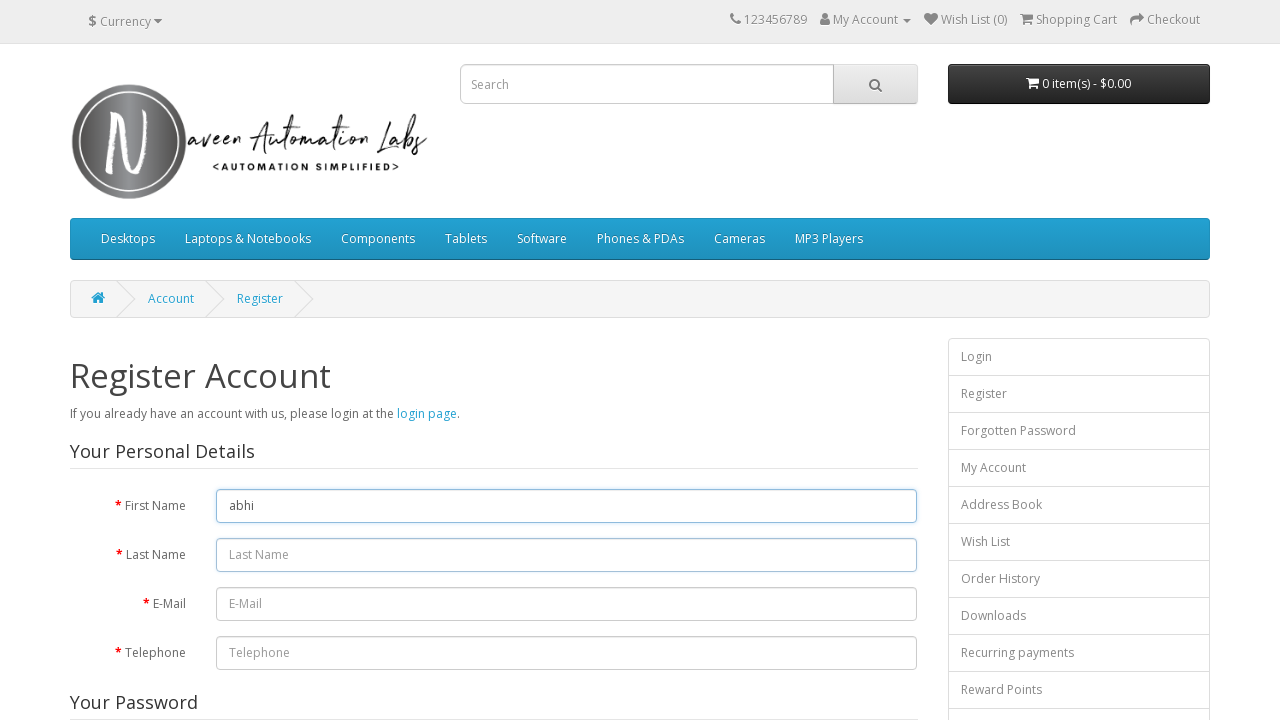

Typed 'P' in last name field
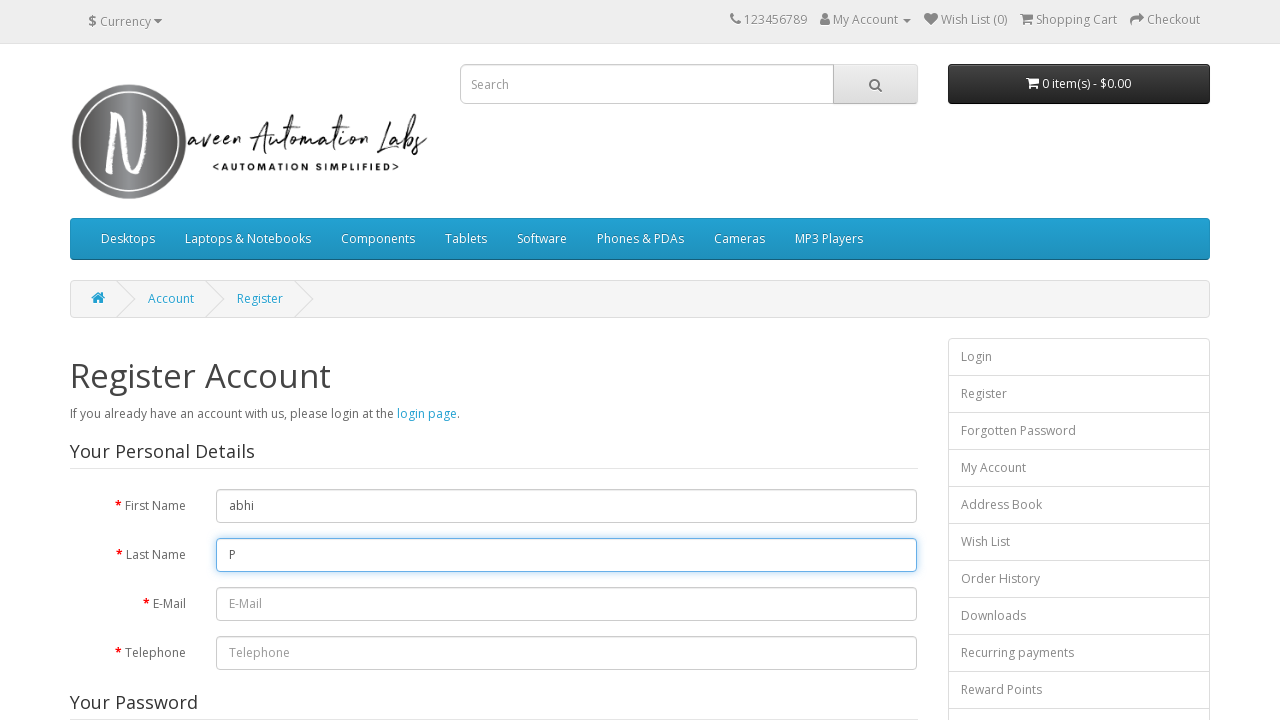

Pressed Tab to navigate to email field
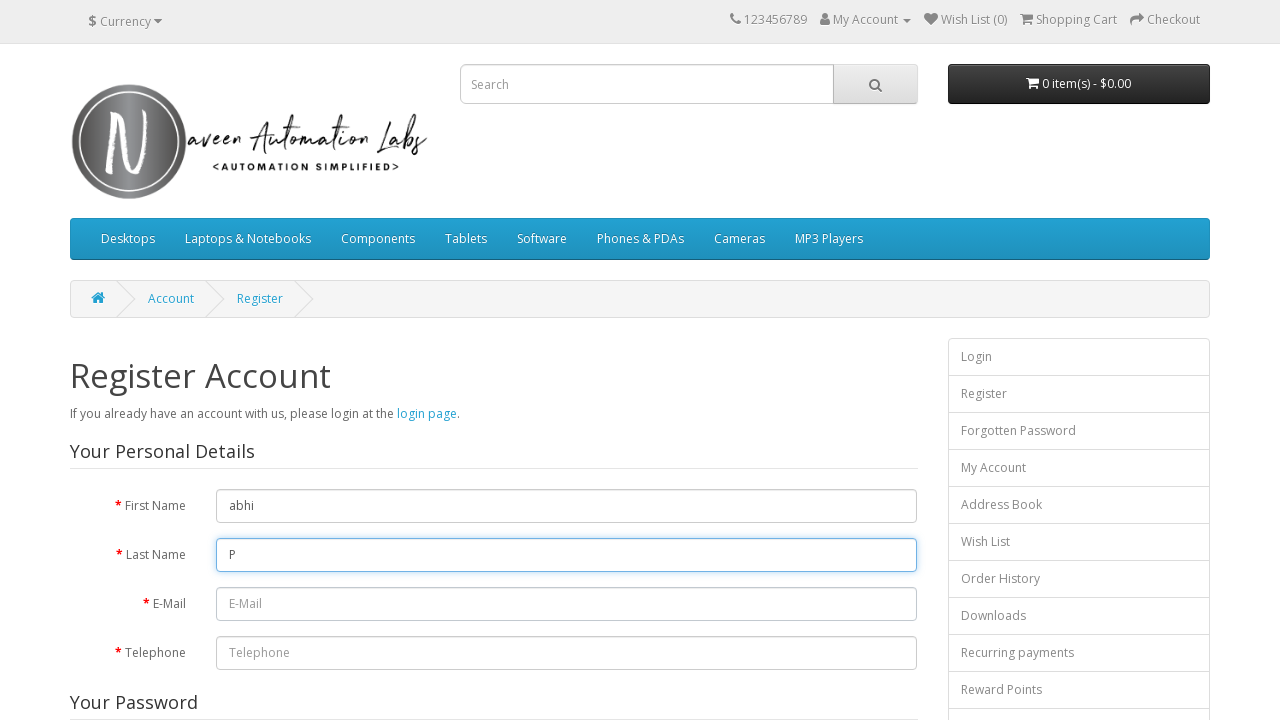

Typed email address 'abhi@gmail.com'
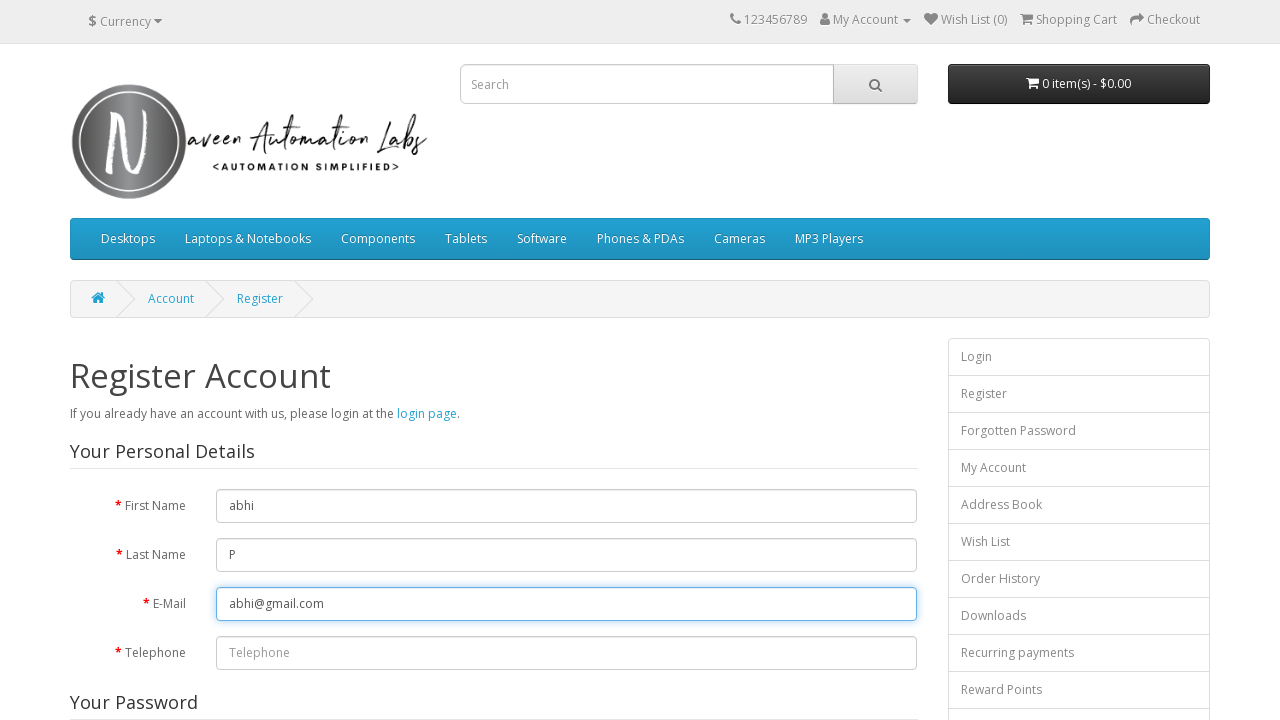

Pressed Tab to navigate to telephone field
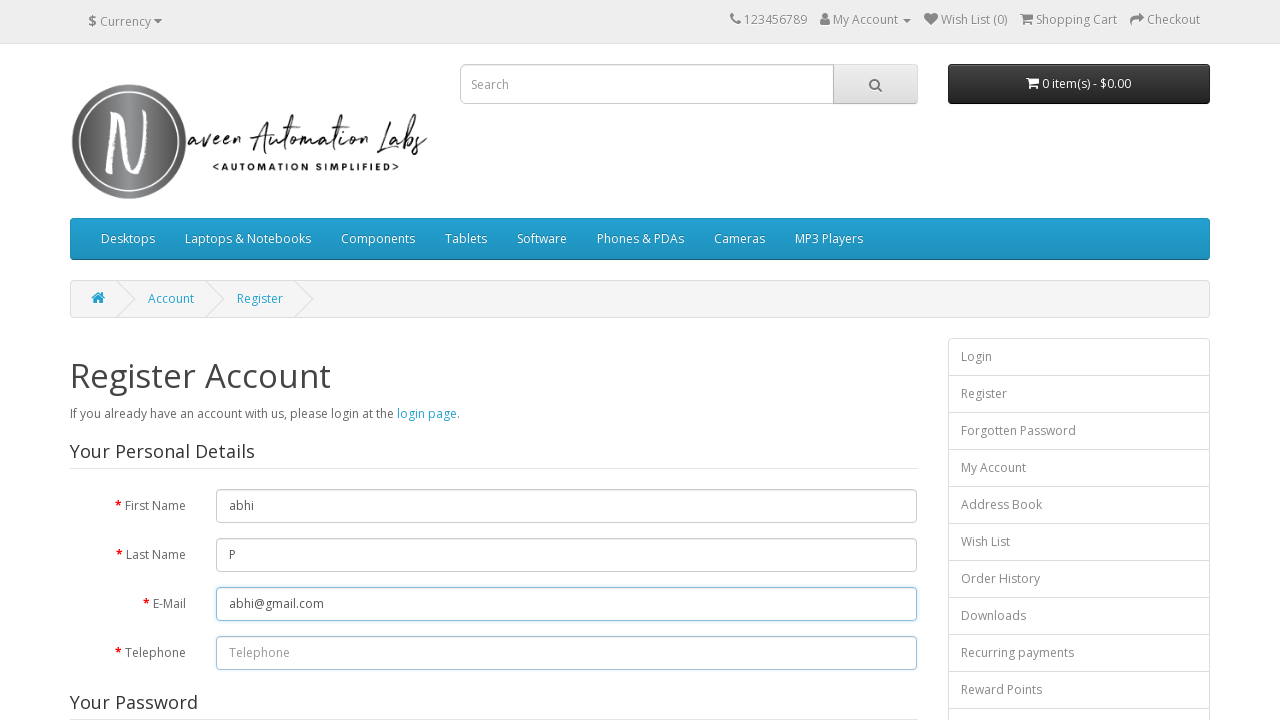

Typed telephone number '987654321'
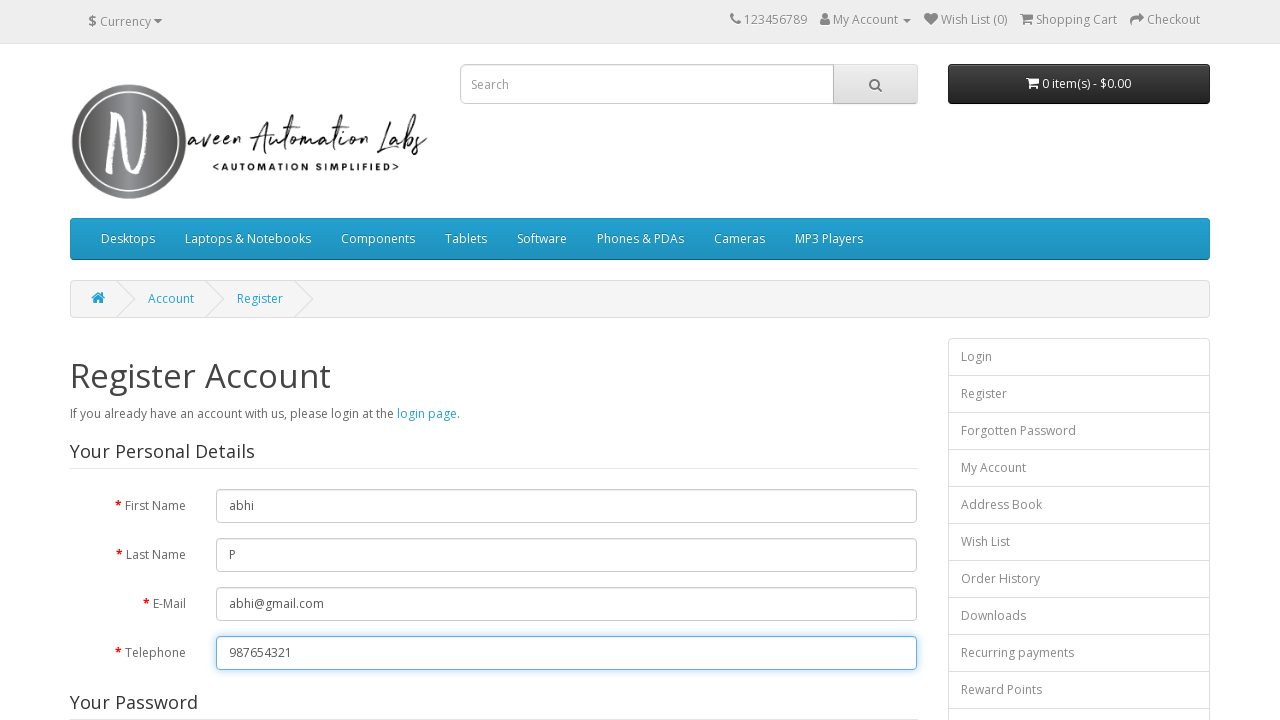

Pressed Tab to navigate to password field
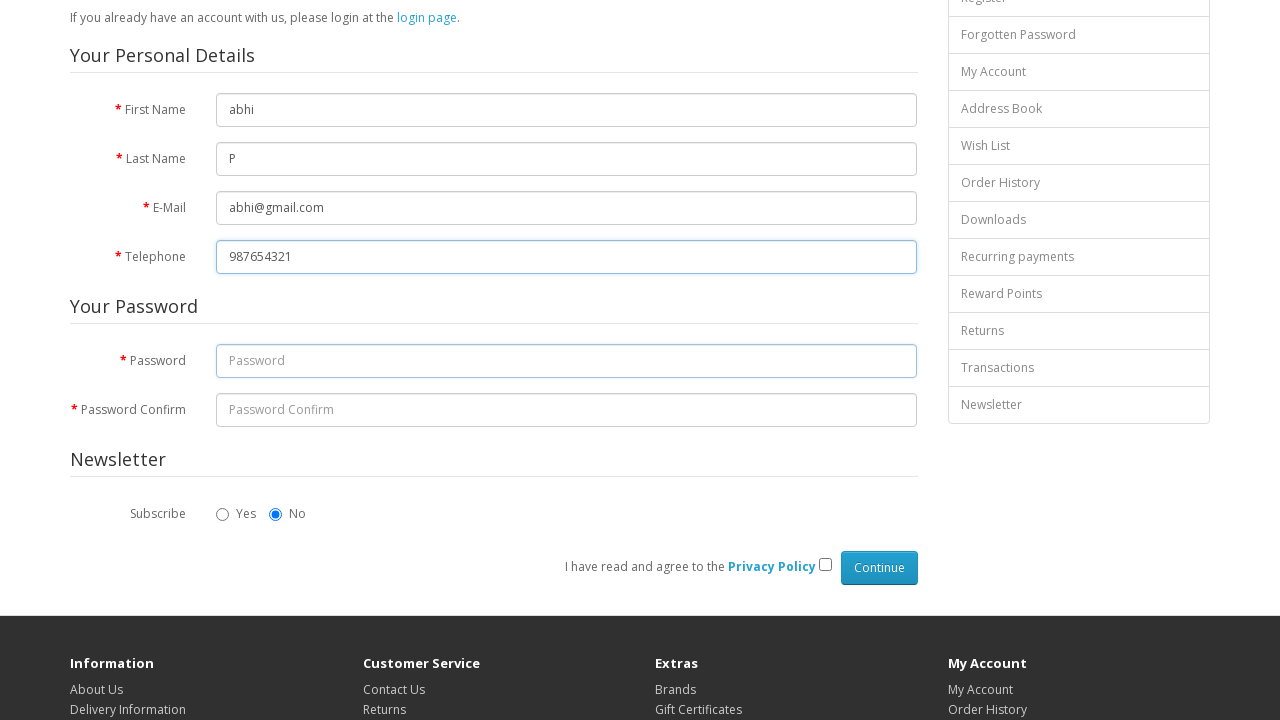

Typed password 'abhi@123'
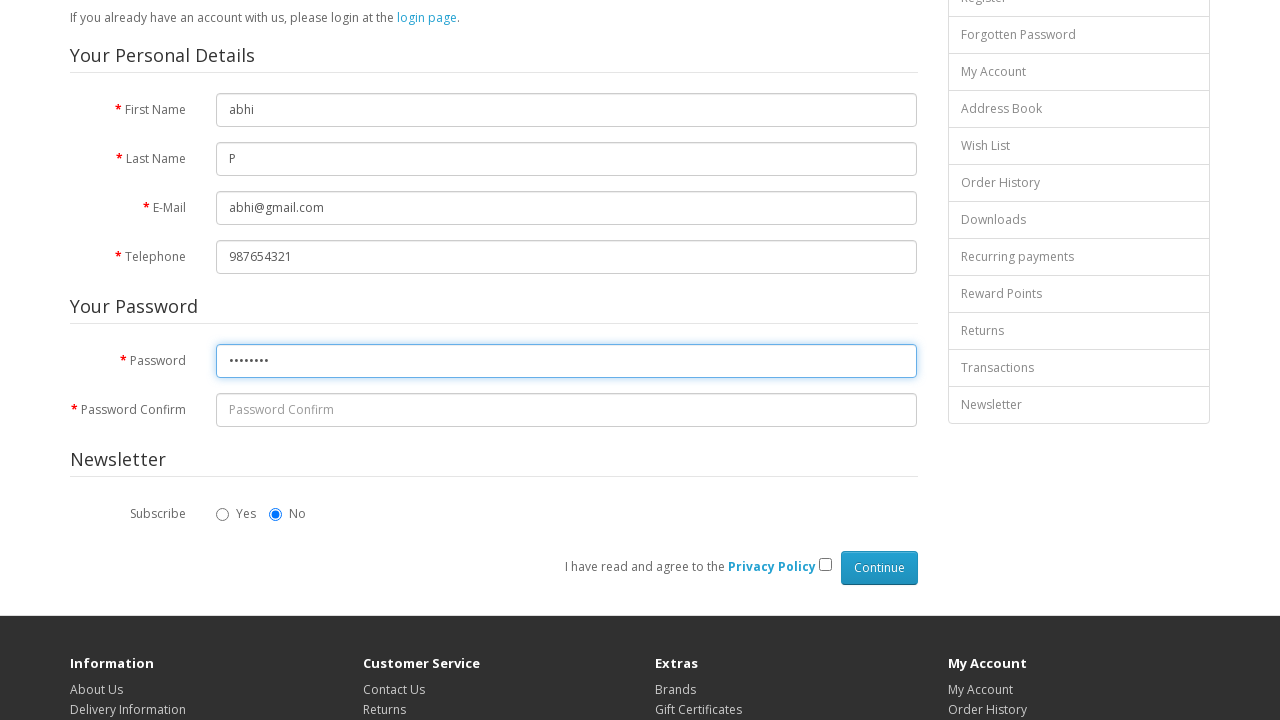

Pressed Tab to navigate to password confirm field
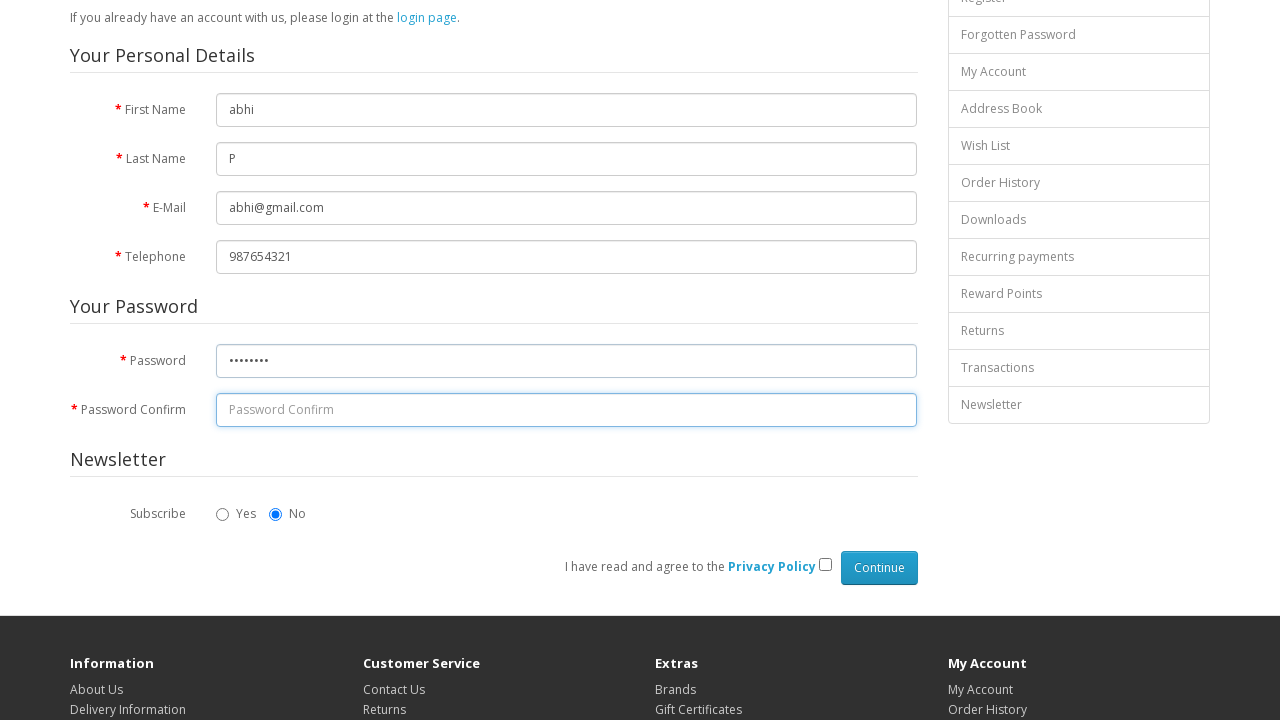

Typed password confirmation 'abhi@123'
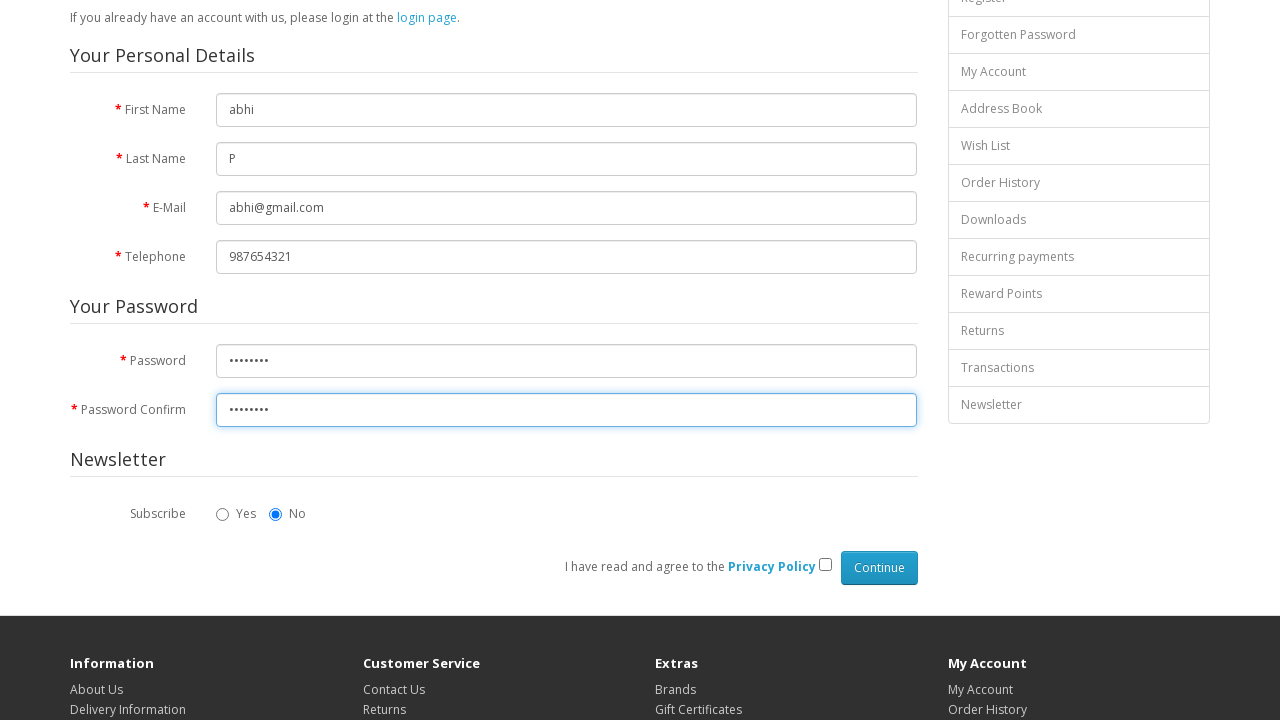

Pressed Tab to navigate to Newsletter Yes radio button
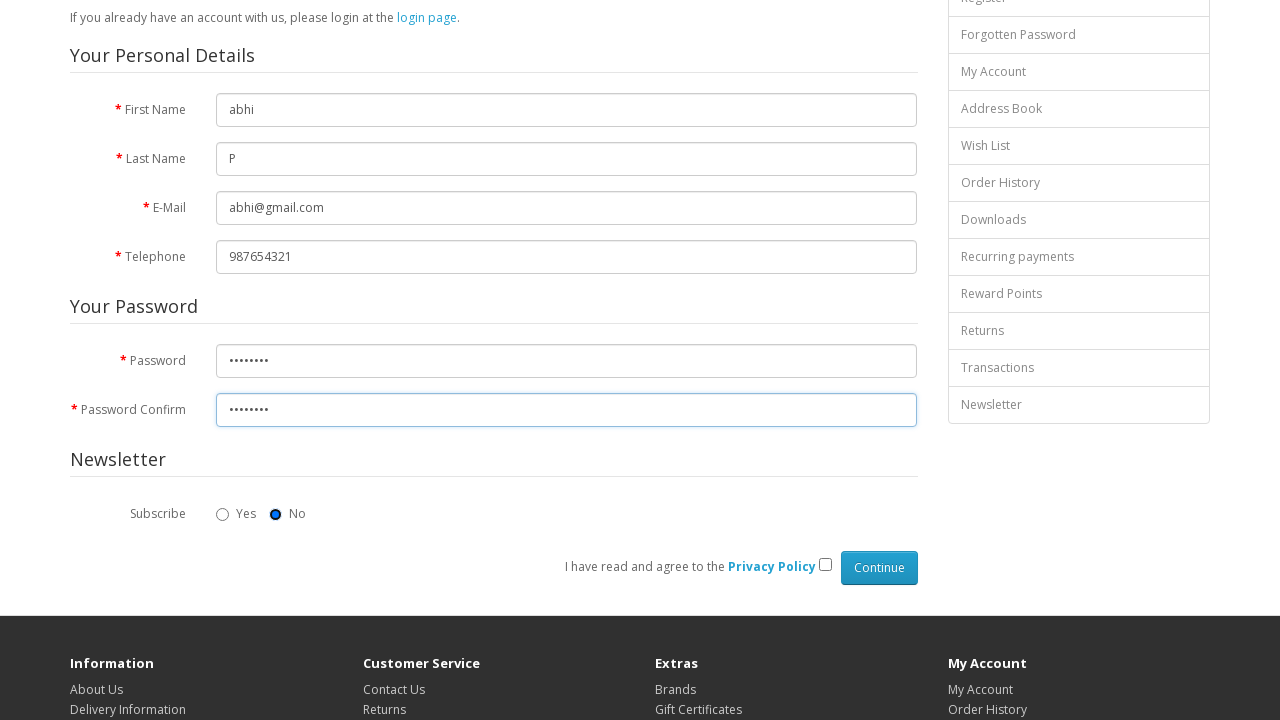

Pressed Tab to navigate to Newsletter No radio button
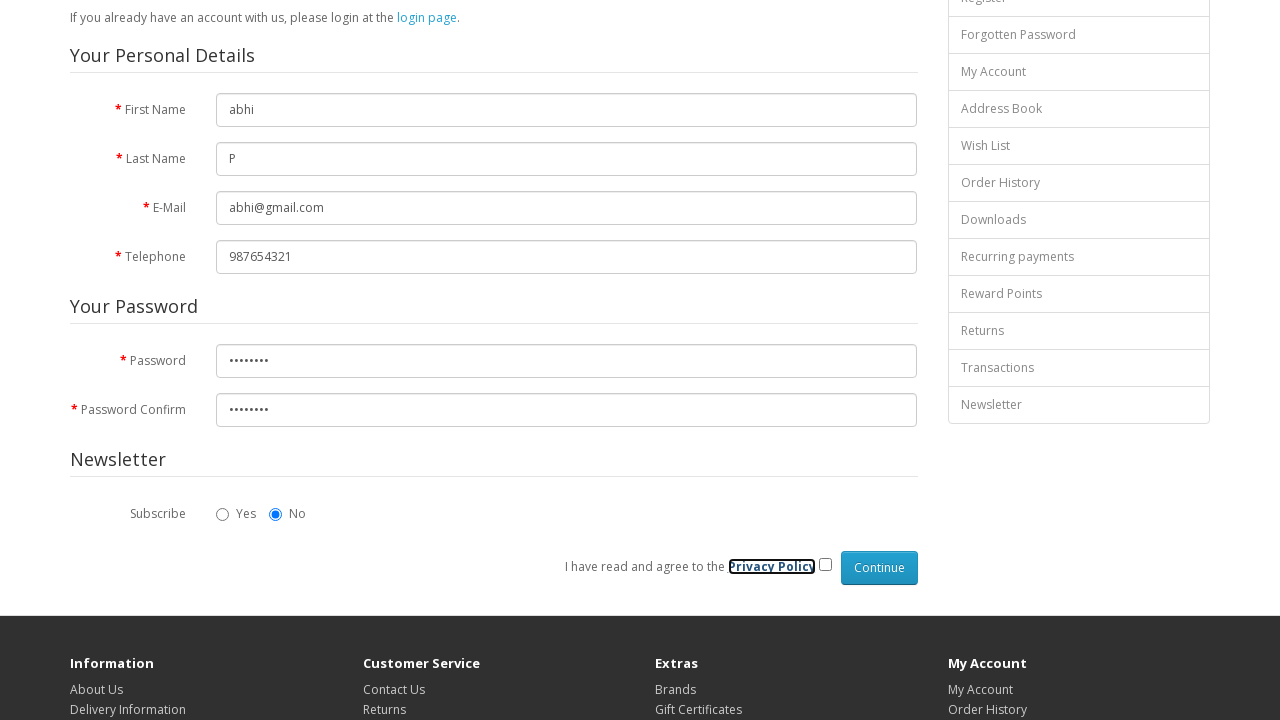

Pressed Tab to navigate to Privacy Policy checkbox
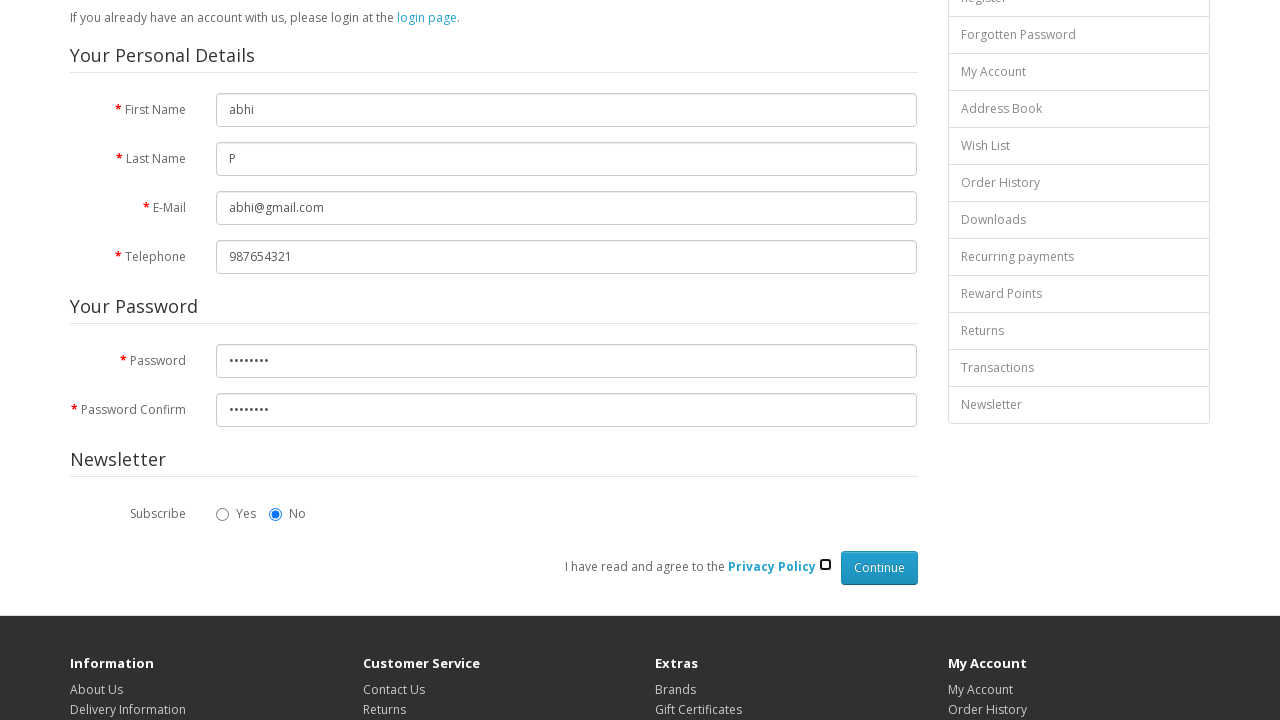

Pressed Space to check the Privacy Policy checkbox
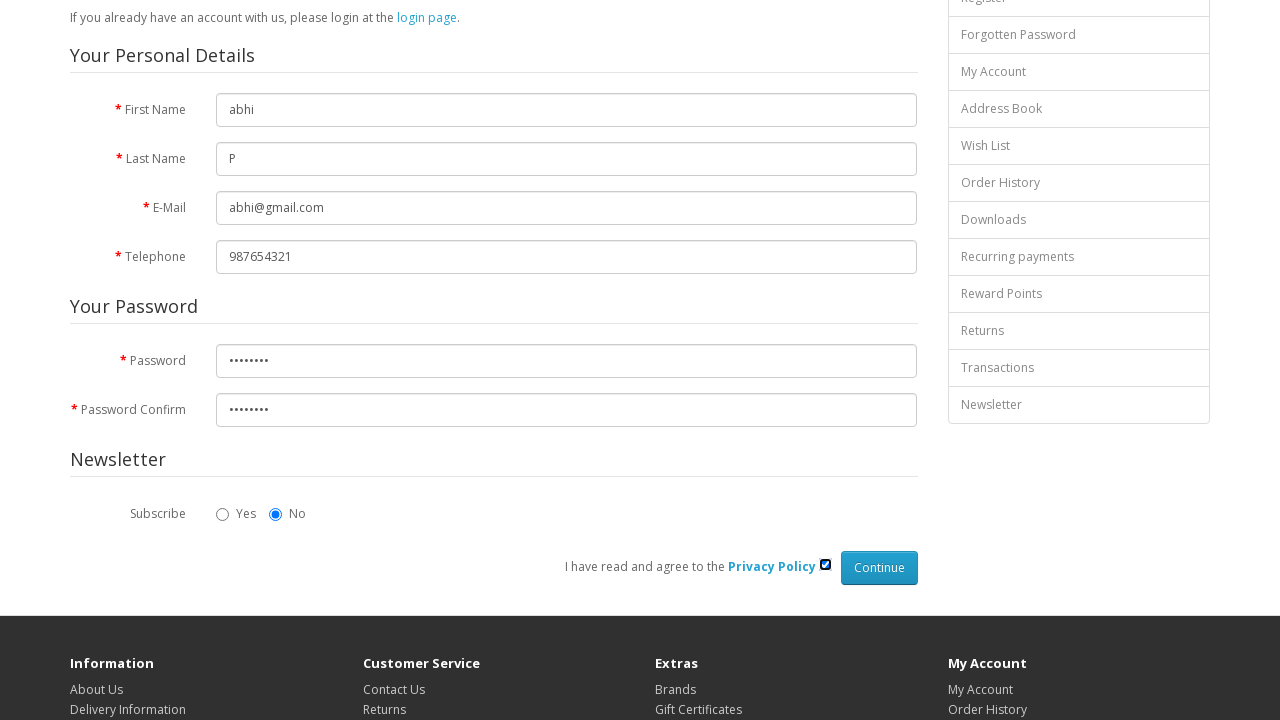

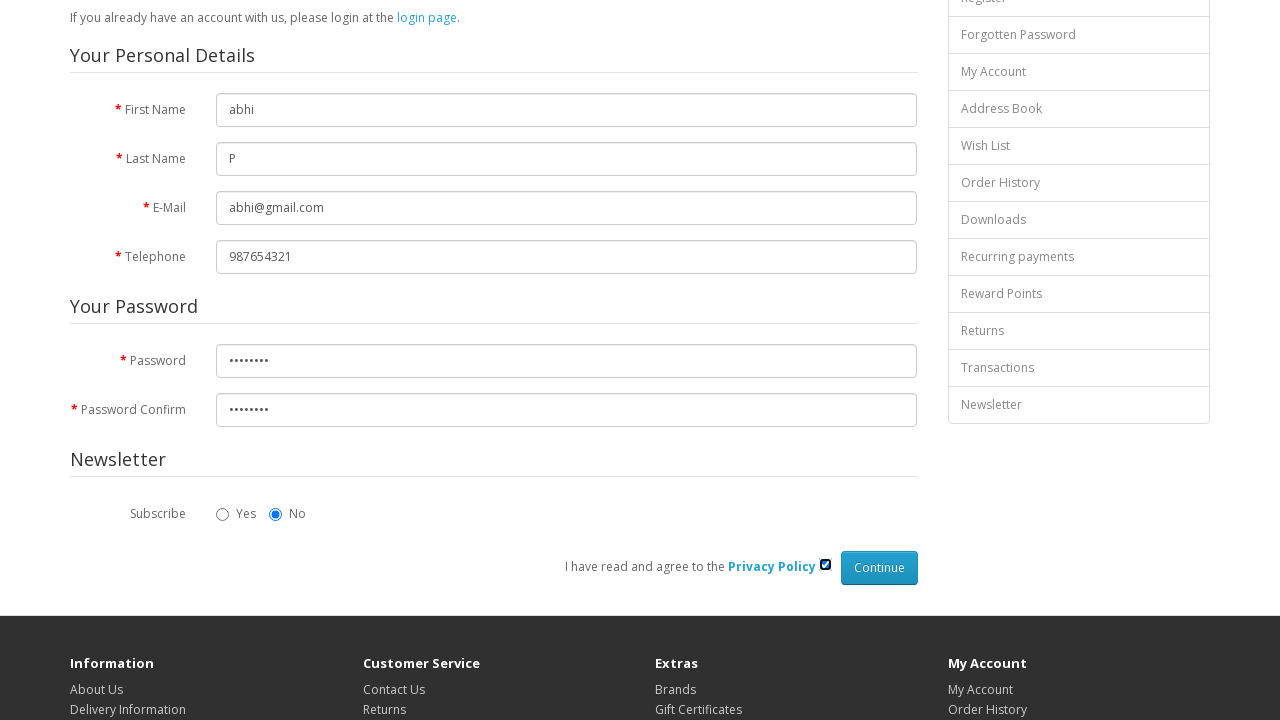